Tests drag and drop functionality by moving element A to element B's position

Starting URL: https://the-internet.herokuapp.com/drag_and_drop

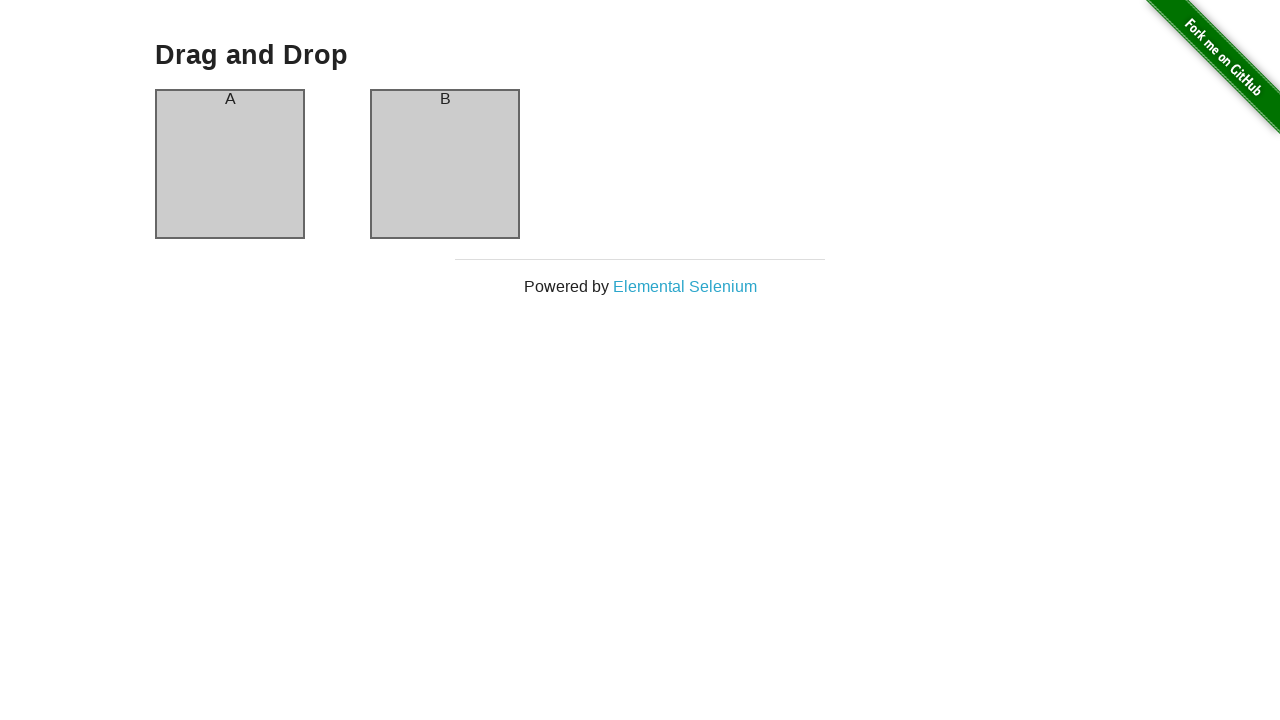

Located source element (column-a) for drag and drop
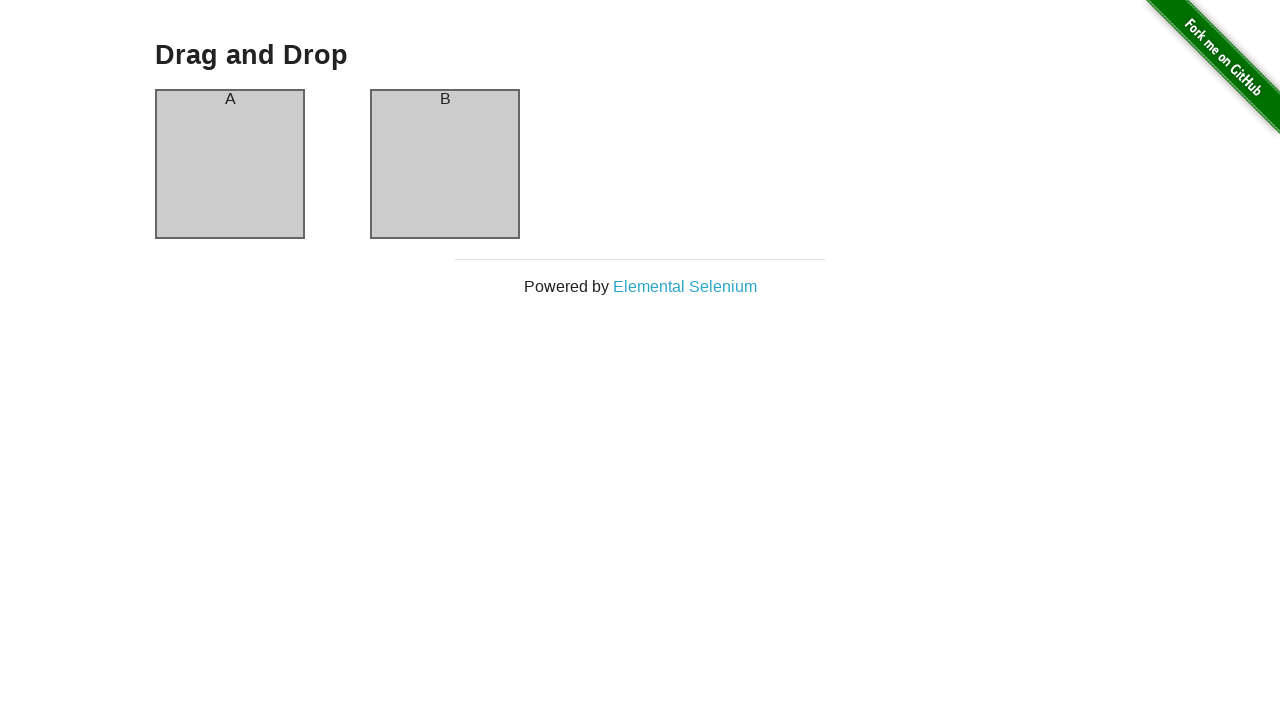

Located target element (column-b) for drag and drop
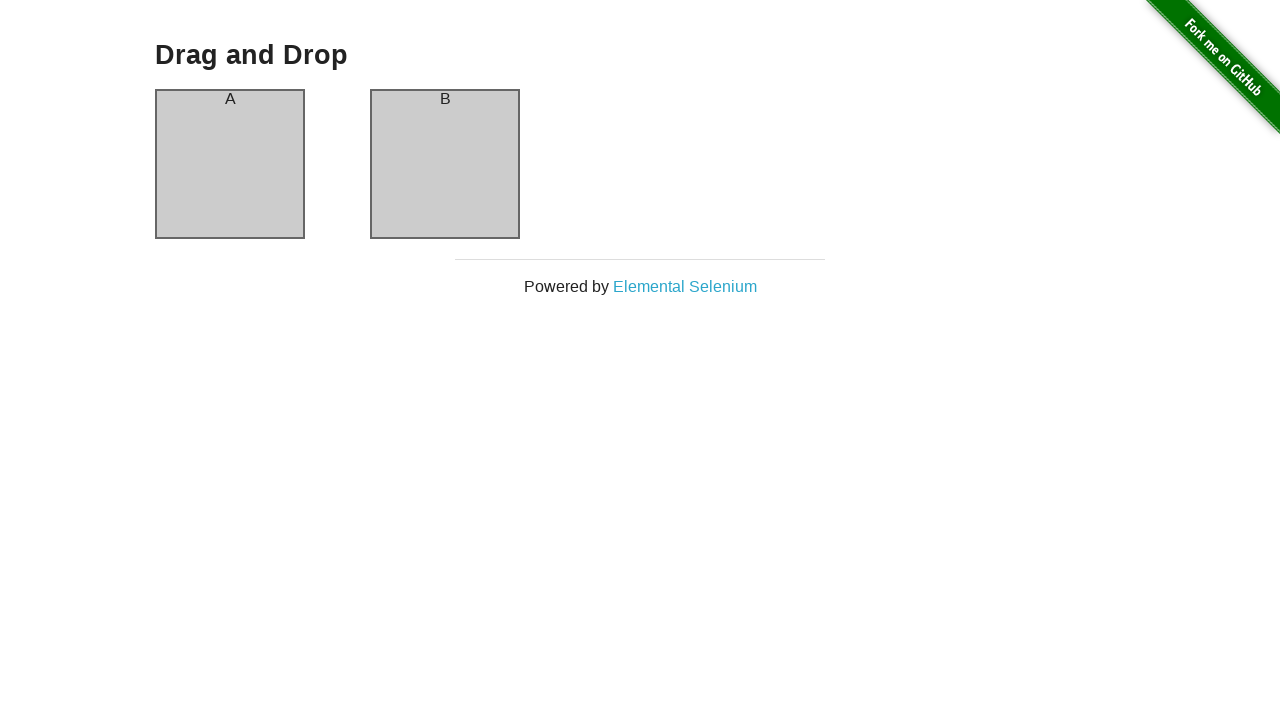

Dragged element A to element B's position at (445, 164)
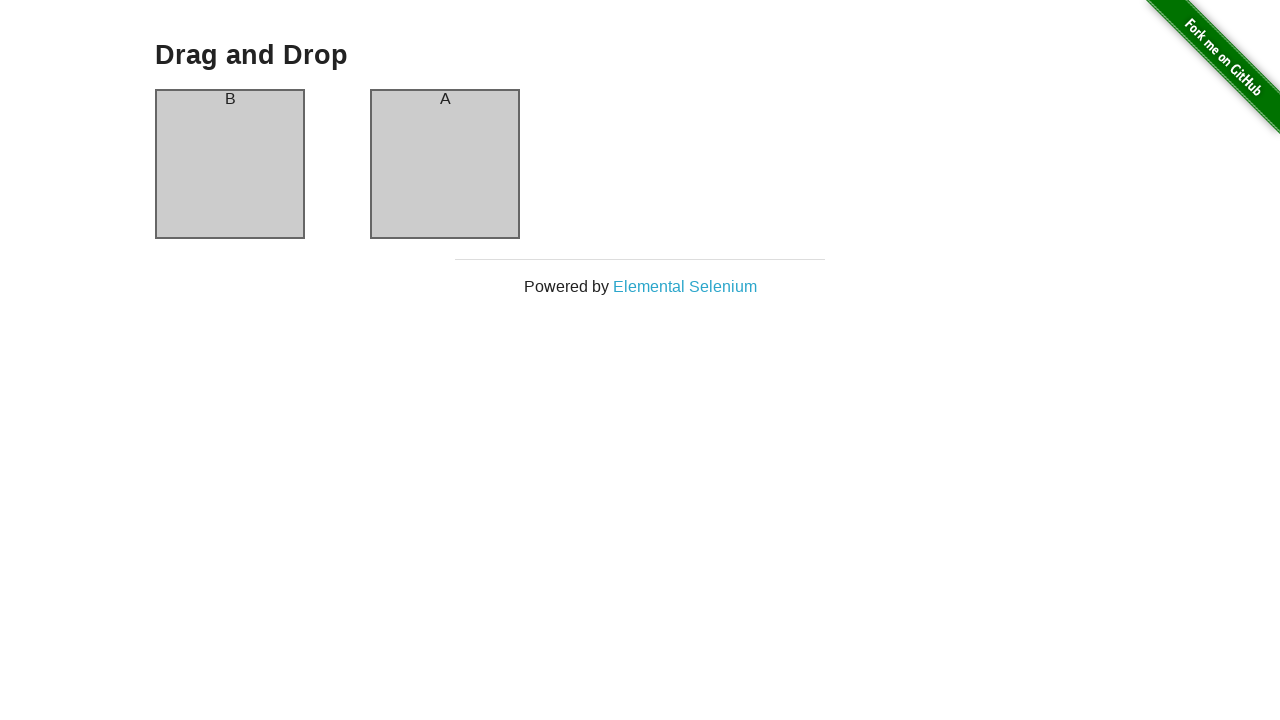

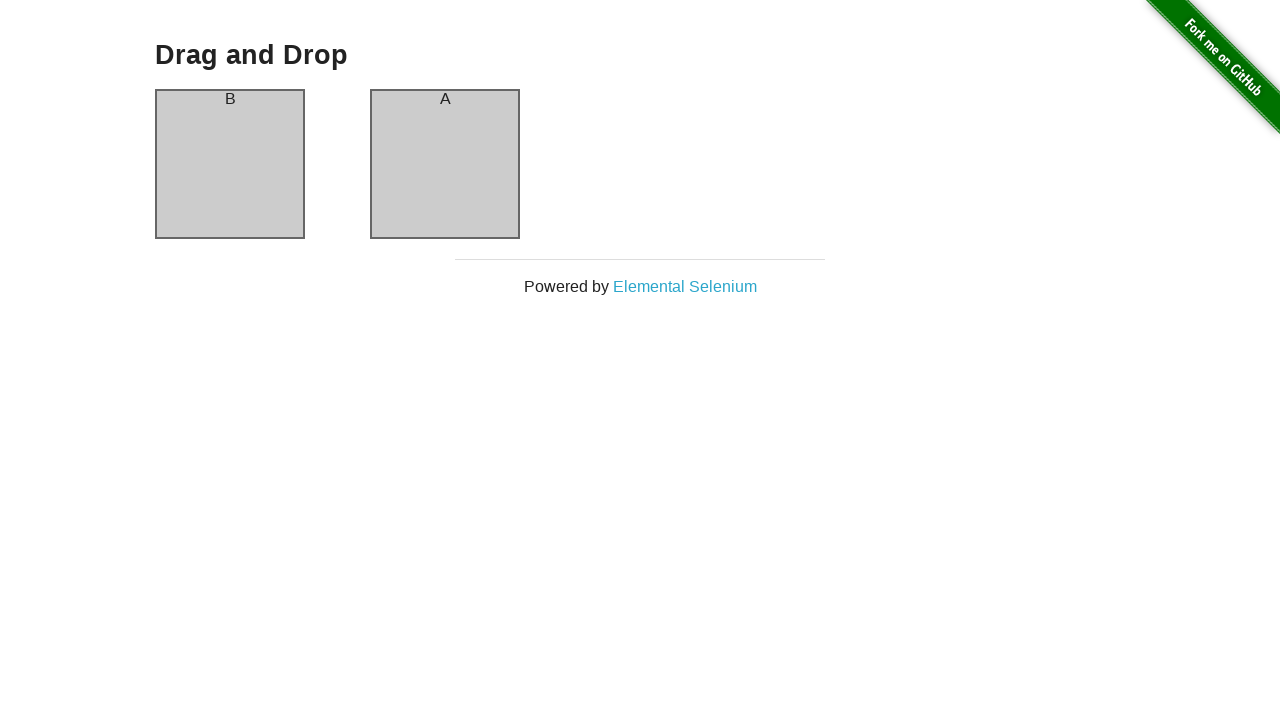